Tests opening a bank account by clicking the Open Account button, selecting a customer name from dropdown, selecting a currency, and submitting the form

Starting URL: https://www.globalsqa.com/angularJs-protractor/BankingProject/#/manager

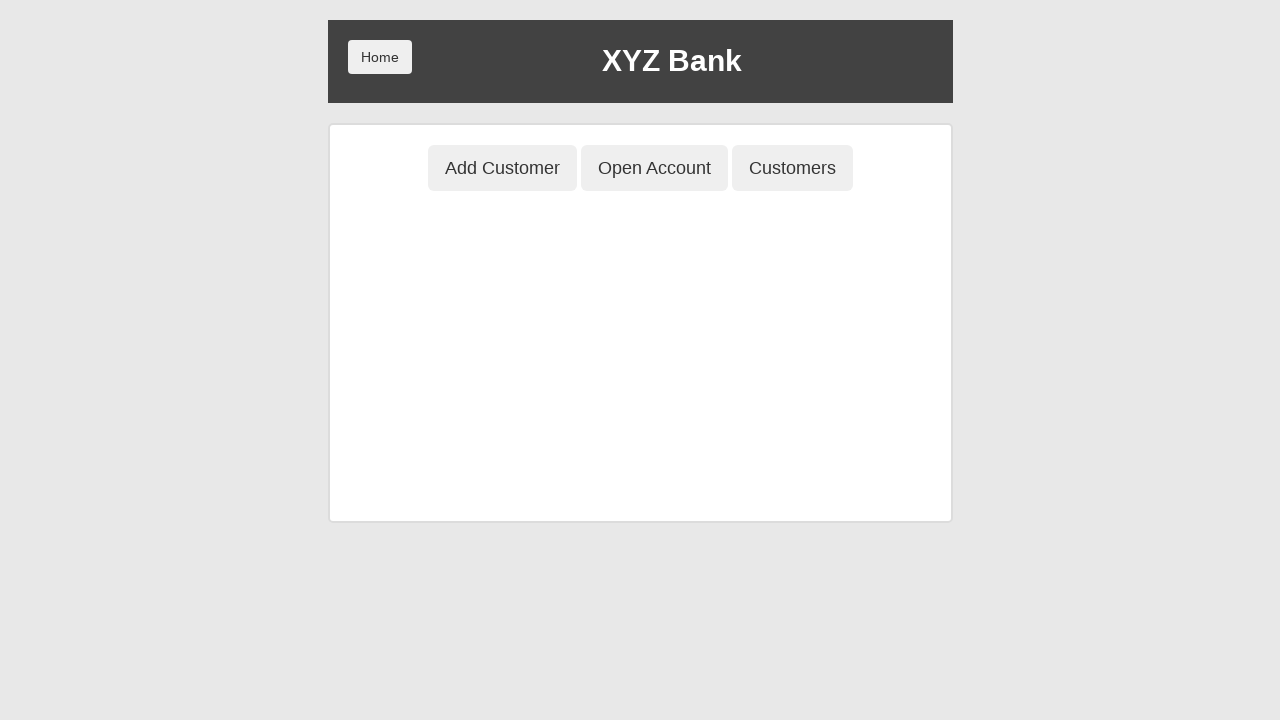

Clicked Open Account button at (654, 168) on xpath=//*[@ng-class='btnClass2']
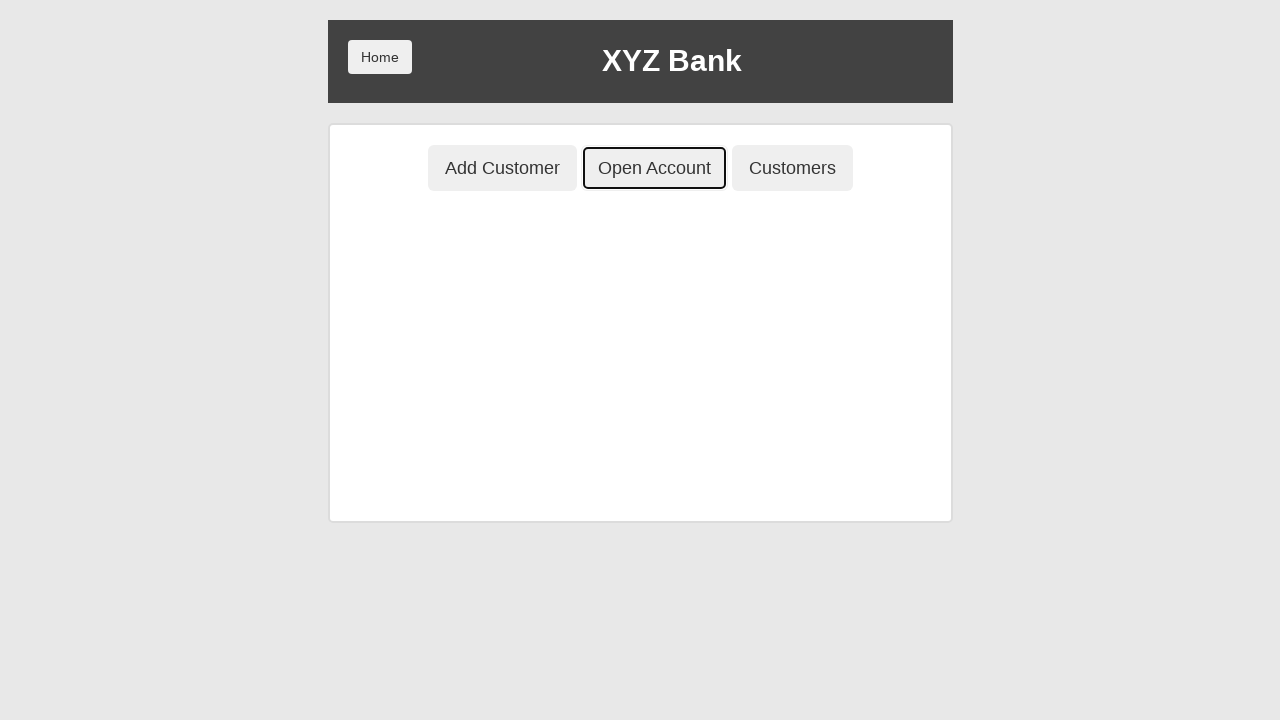

Selected customer 'Harry Potter' from dropdown on select[name='userSelect']
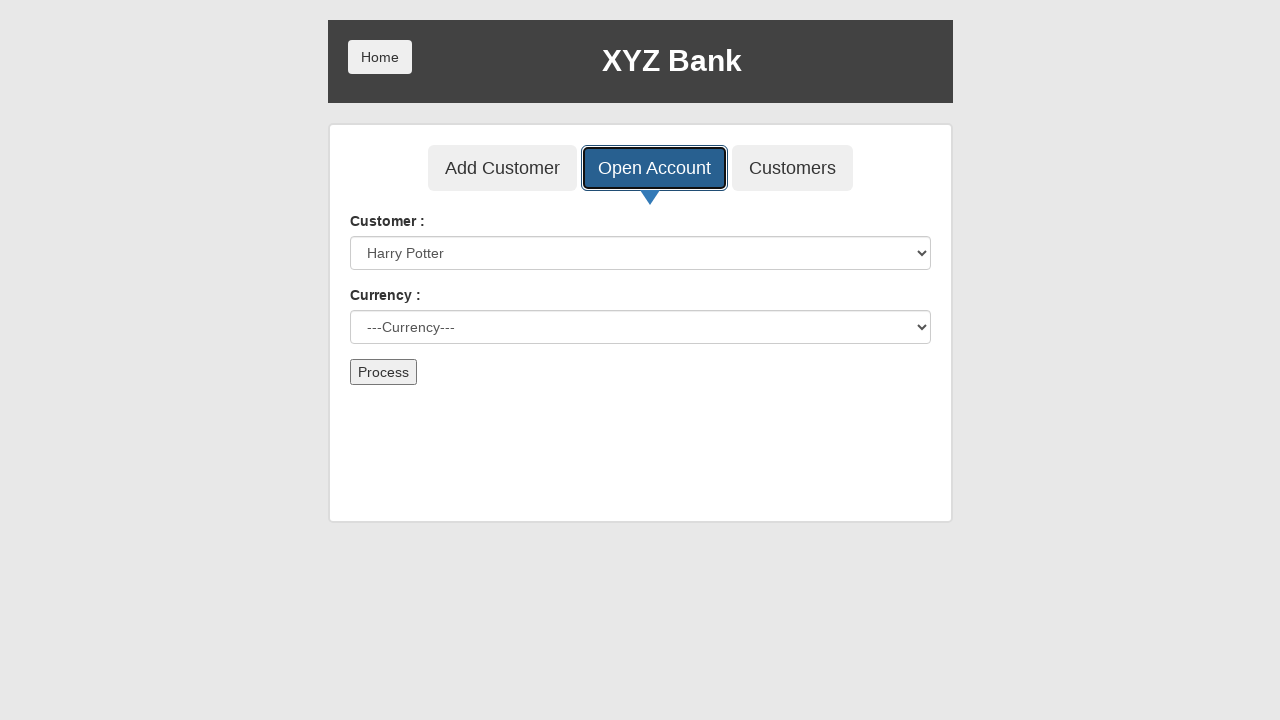

Selected currency 'Rupee' from dropdown on select[name='currency']
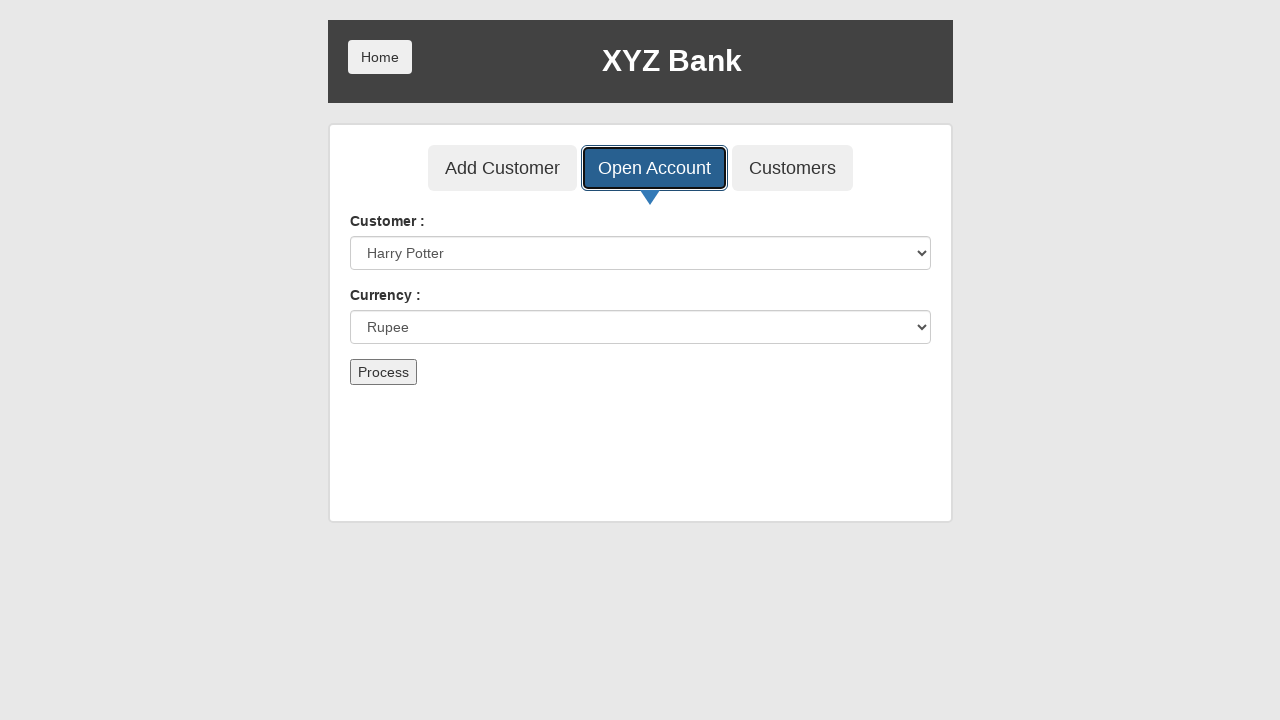

Clicked submit button to process account opening at (383, 372) on button[type='submit']
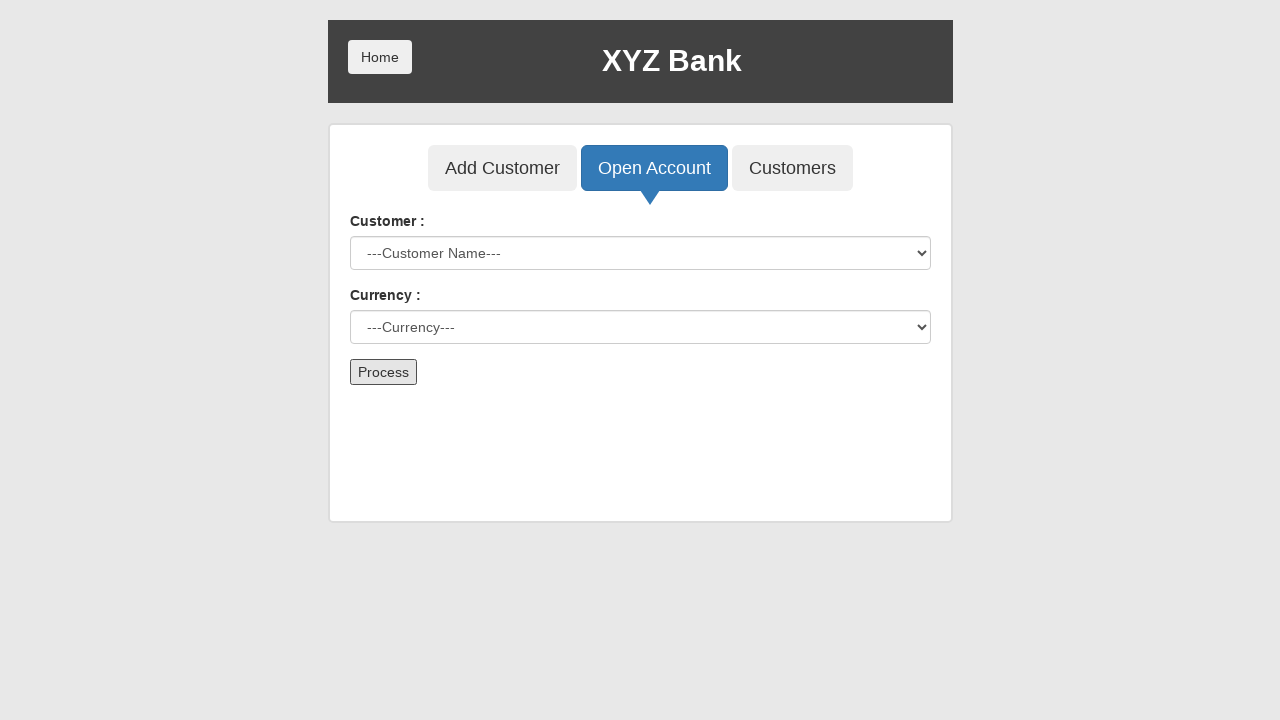

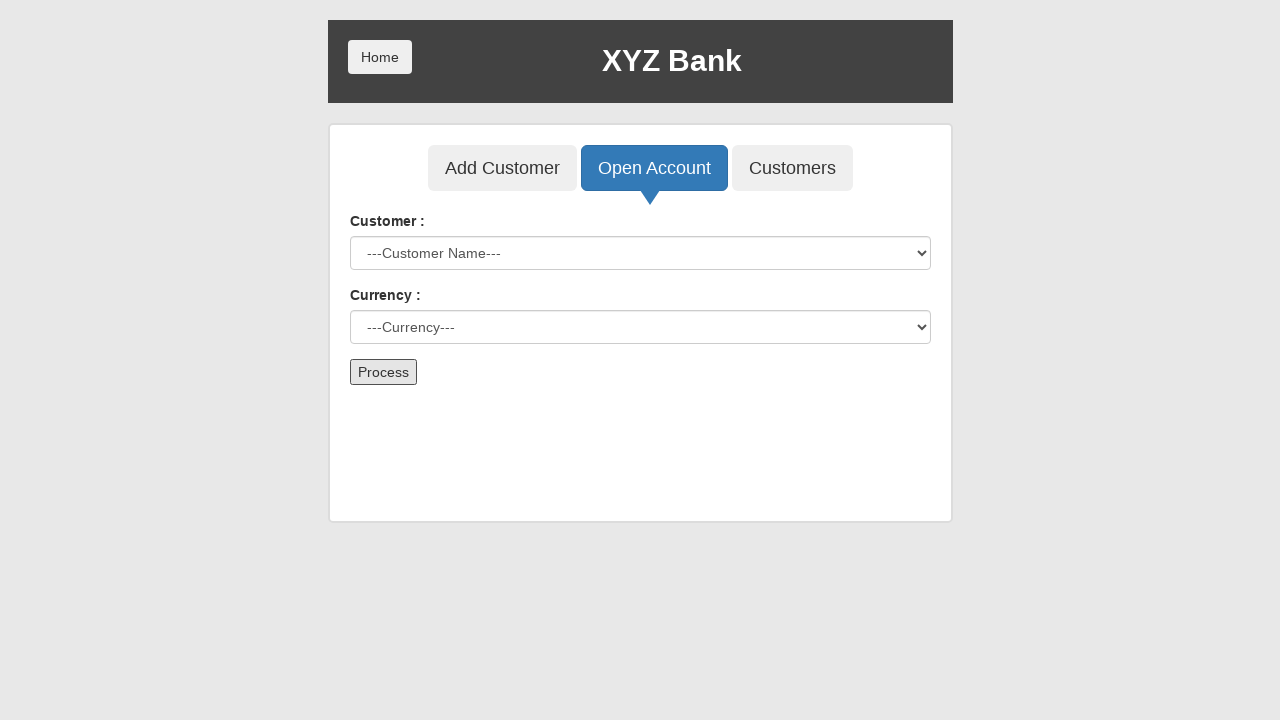